Tests dynamic element controls by clicking a checkbox, removing it, and verifying the success message appears

Starting URL: https://the-internet.herokuapp.com/dynamic_controls

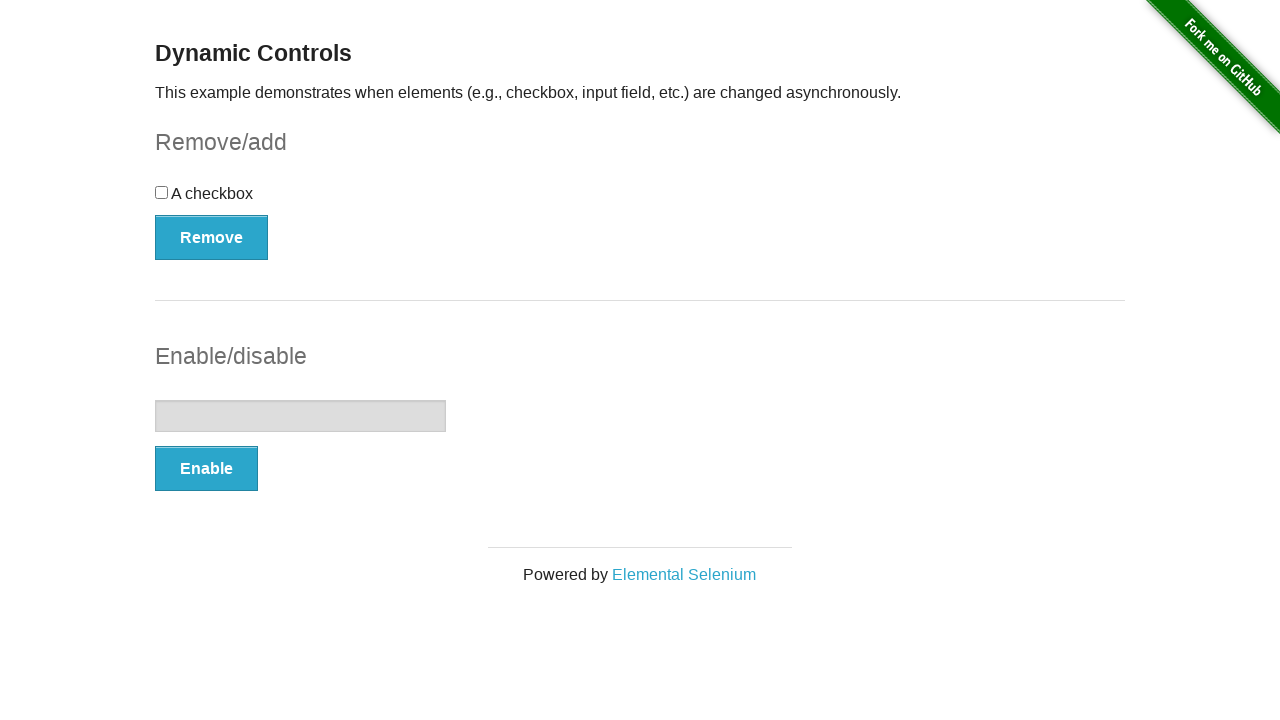

Clicked the checkbox to select it at (162, 192) on xpath=//input[@type='checkbox']
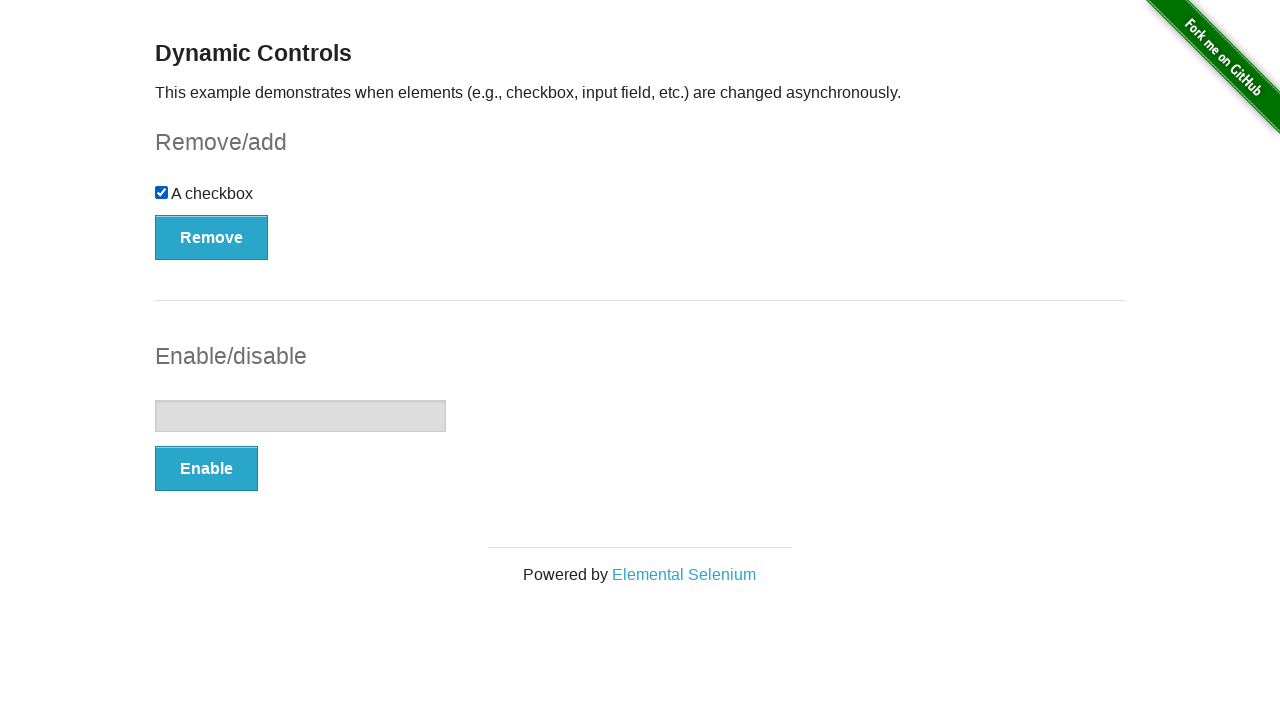

Clicked the Remove button to remove the checkbox element at (212, 237) on xpath=//*[.='Remove']
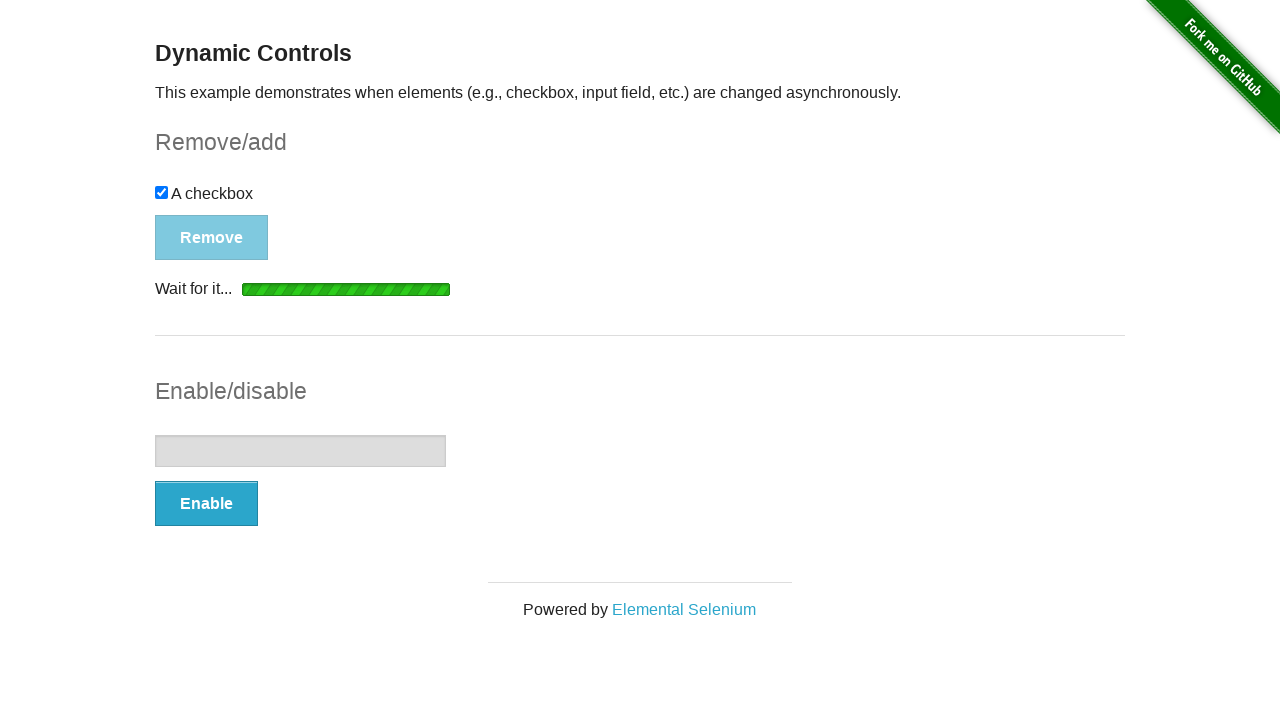

Waited for success message to appear and become visible
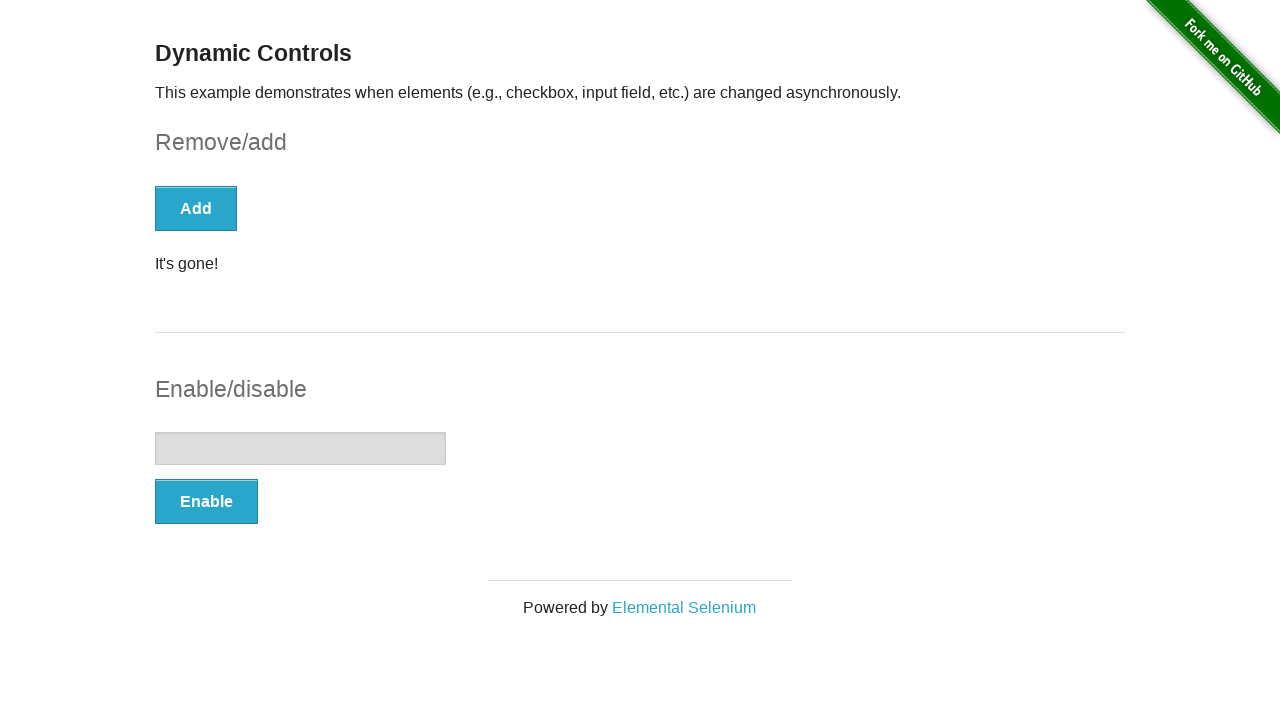

Verified that the success message is displayed
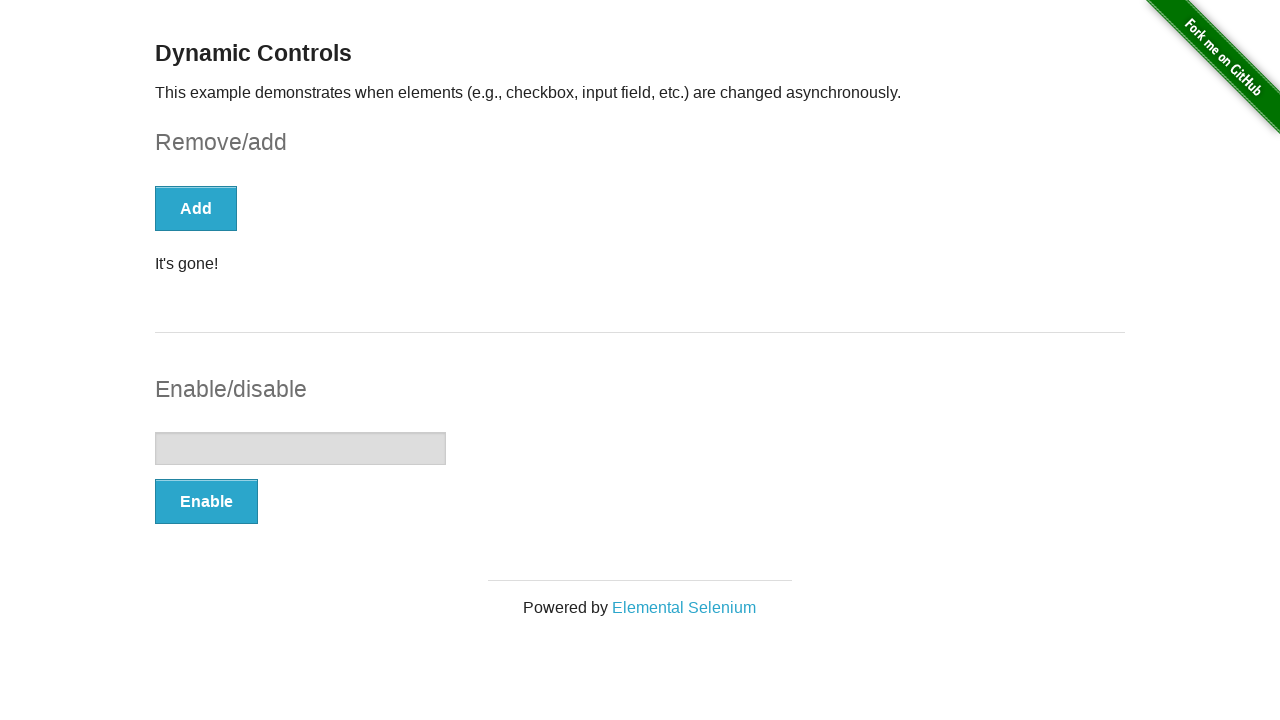

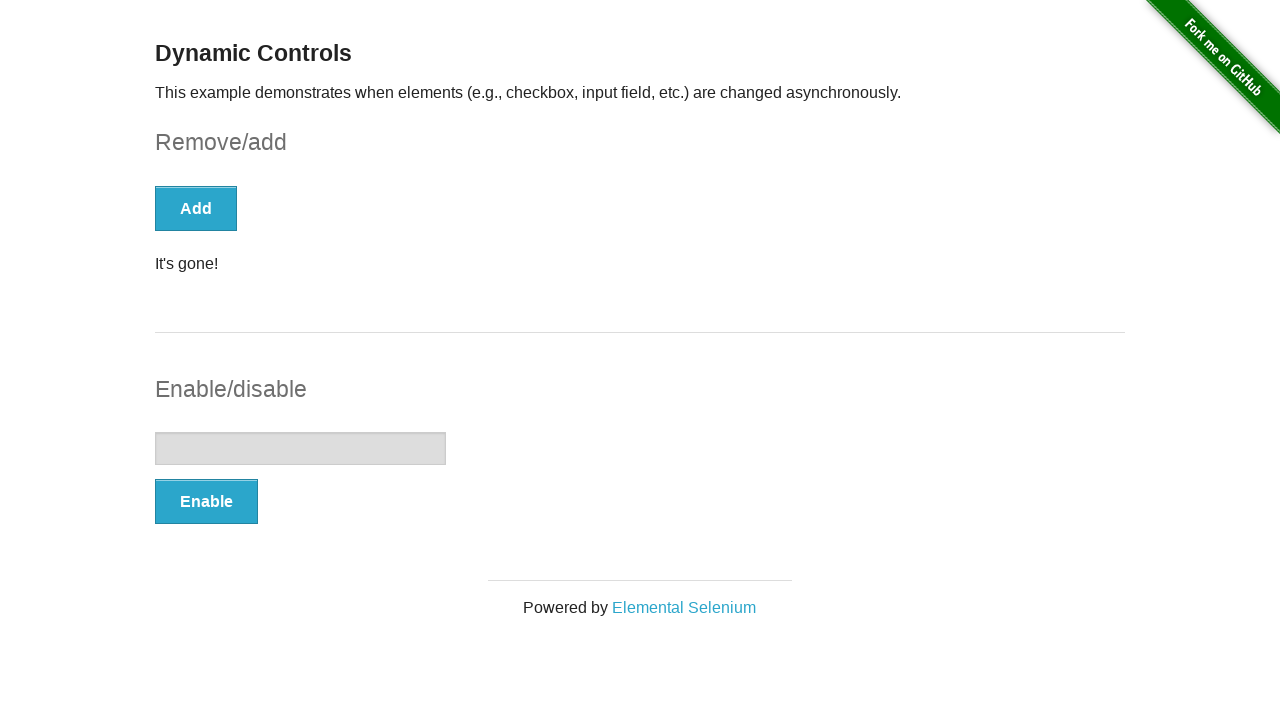